Tests filtering to display all items after viewing filtered lists

Starting URL: https://demo.playwright.dev/todomvc

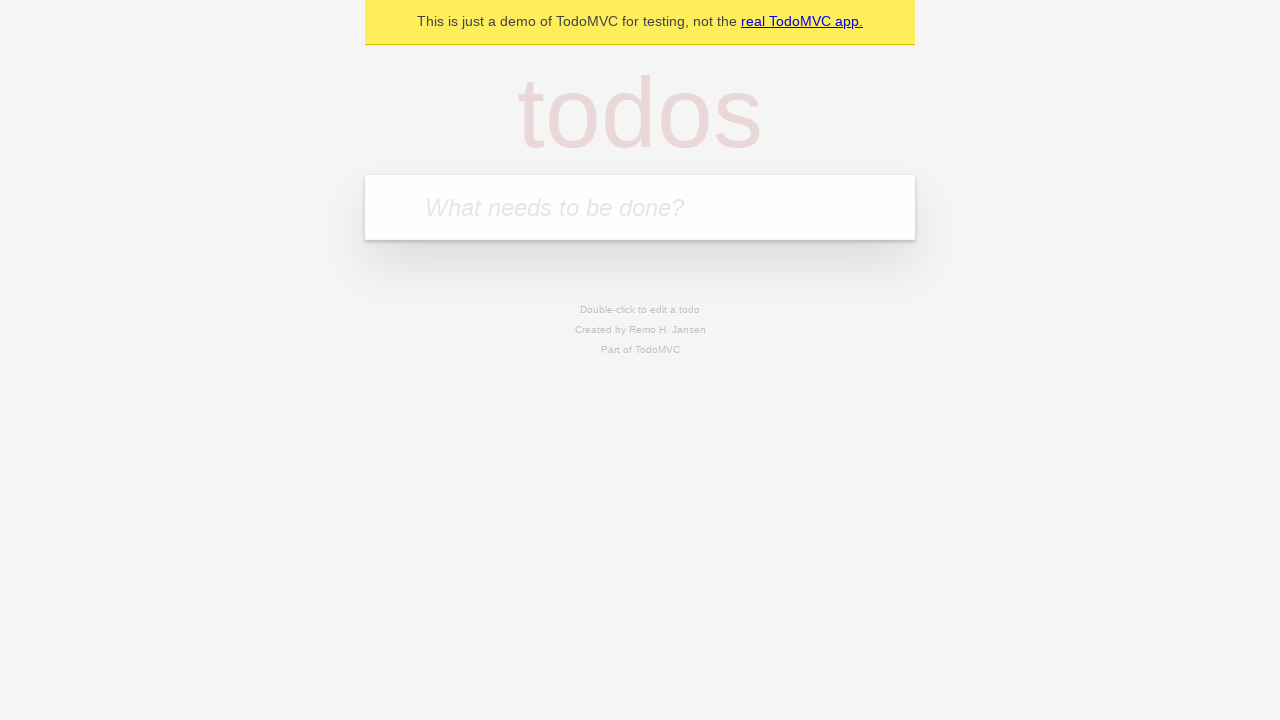

Filled todo input with 'buy some cheese' on internal:attr=[placeholder="What needs to be done?"i]
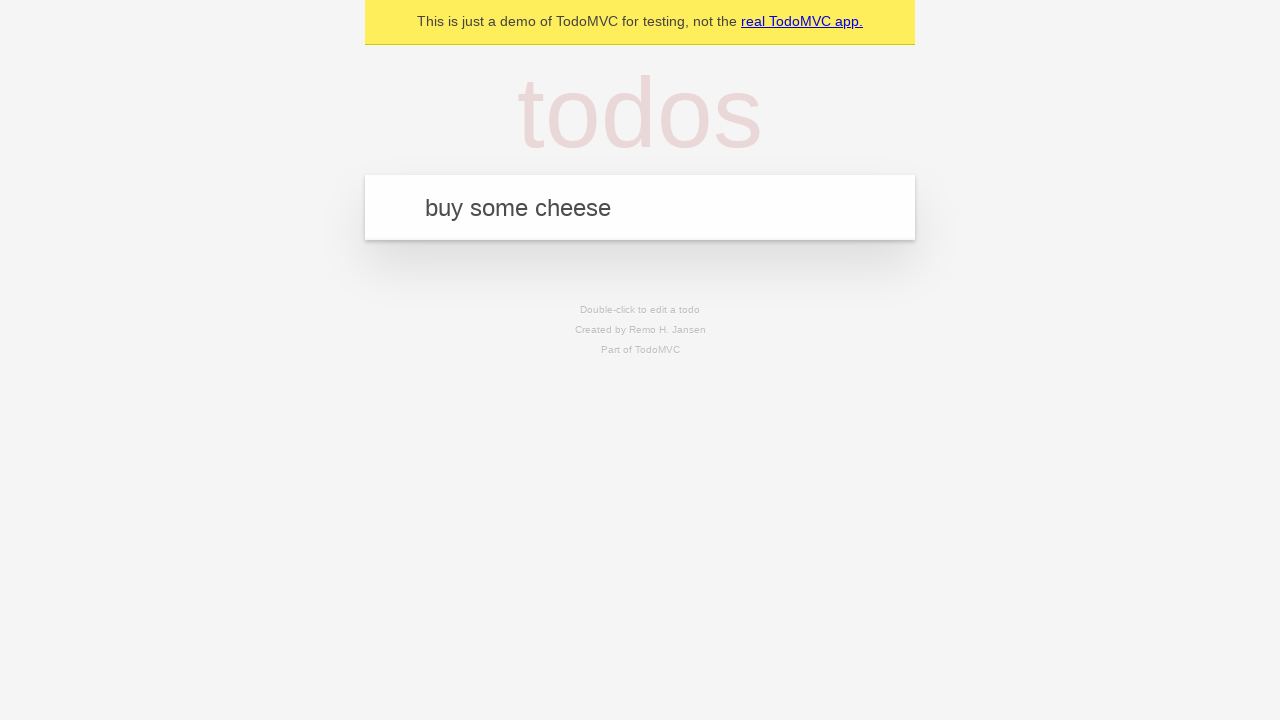

Pressed Enter to add first todo on internal:attr=[placeholder="What needs to be done?"i]
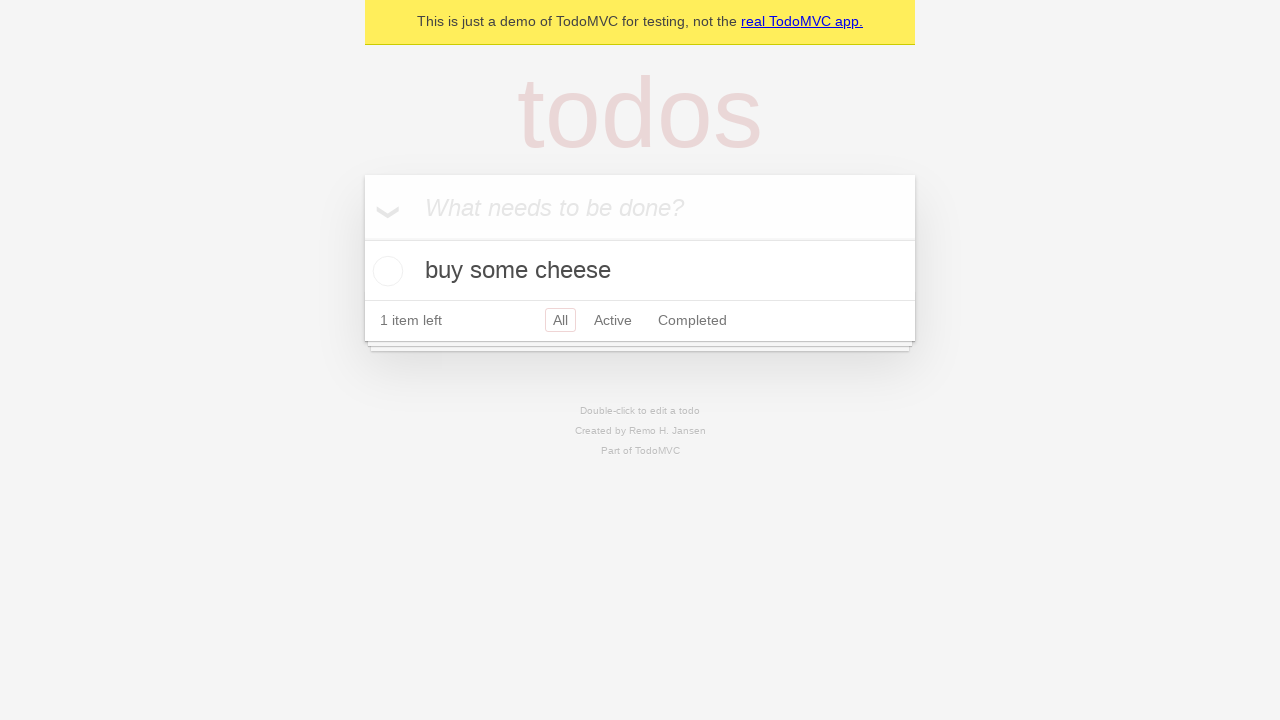

Filled todo input with 'feed the cat' on internal:attr=[placeholder="What needs to be done?"i]
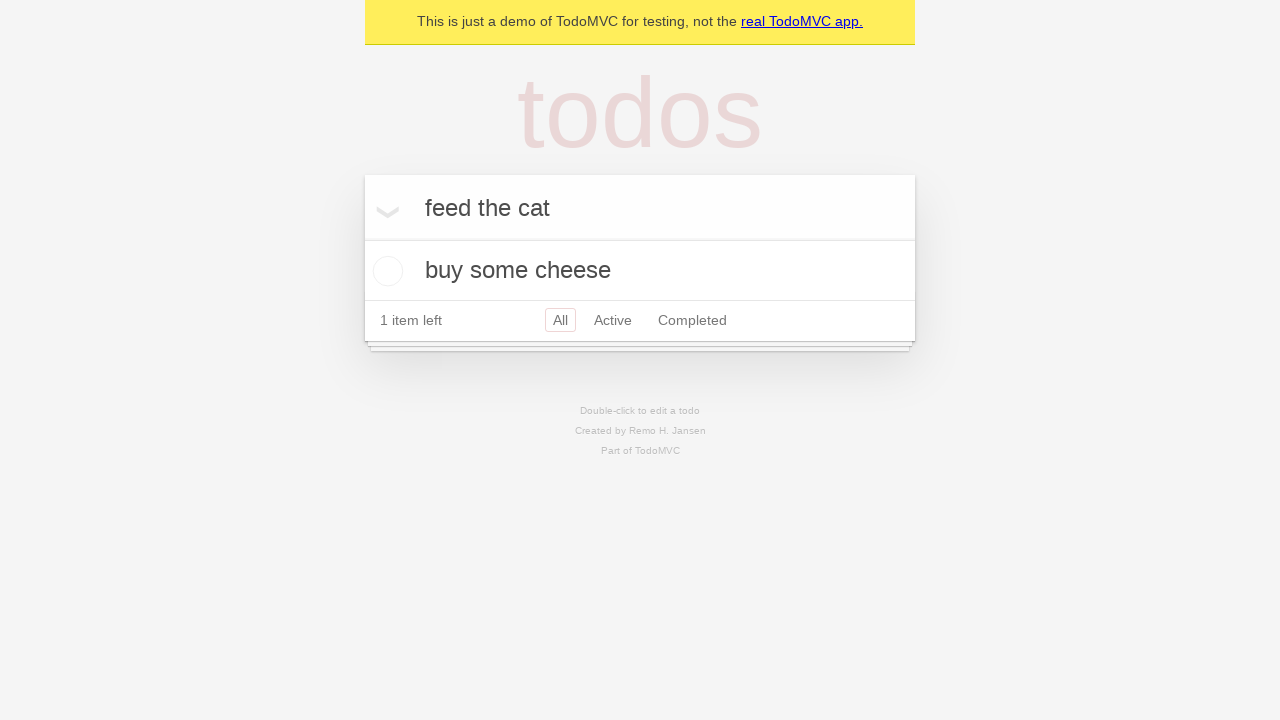

Pressed Enter to add second todo on internal:attr=[placeholder="What needs to be done?"i]
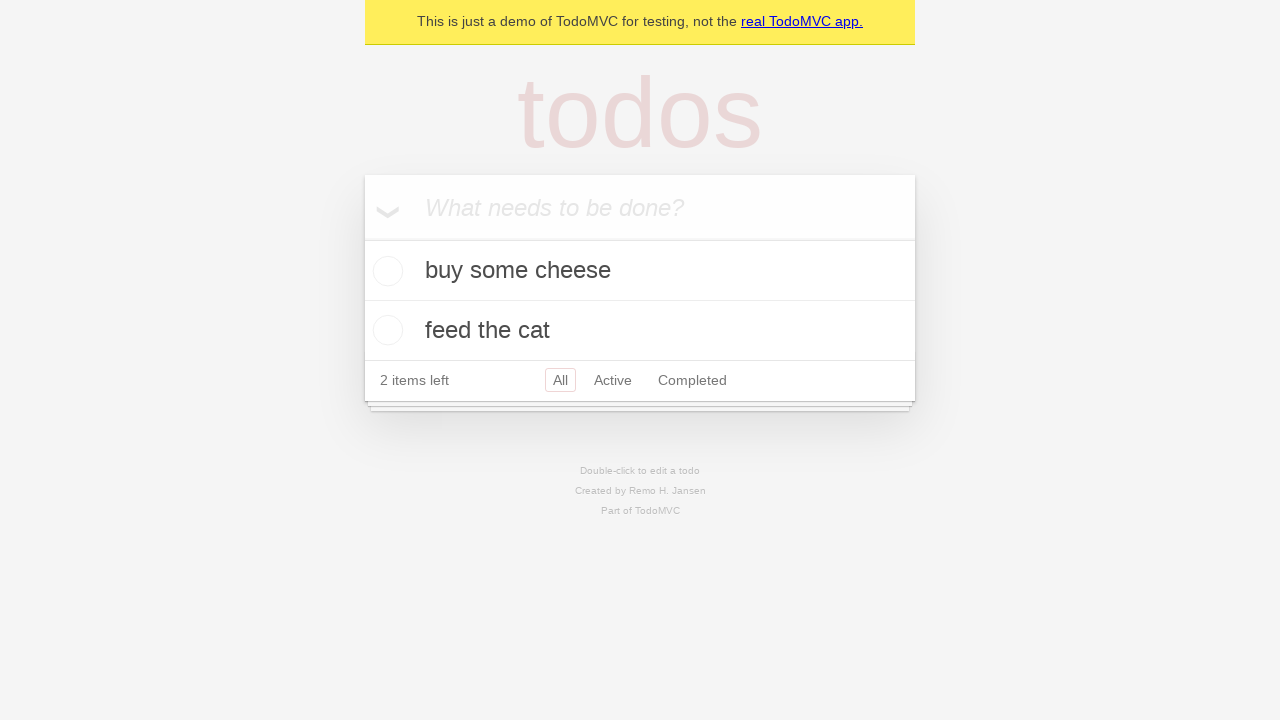

Filled todo input with 'book a doctors appointment' on internal:attr=[placeholder="What needs to be done?"i]
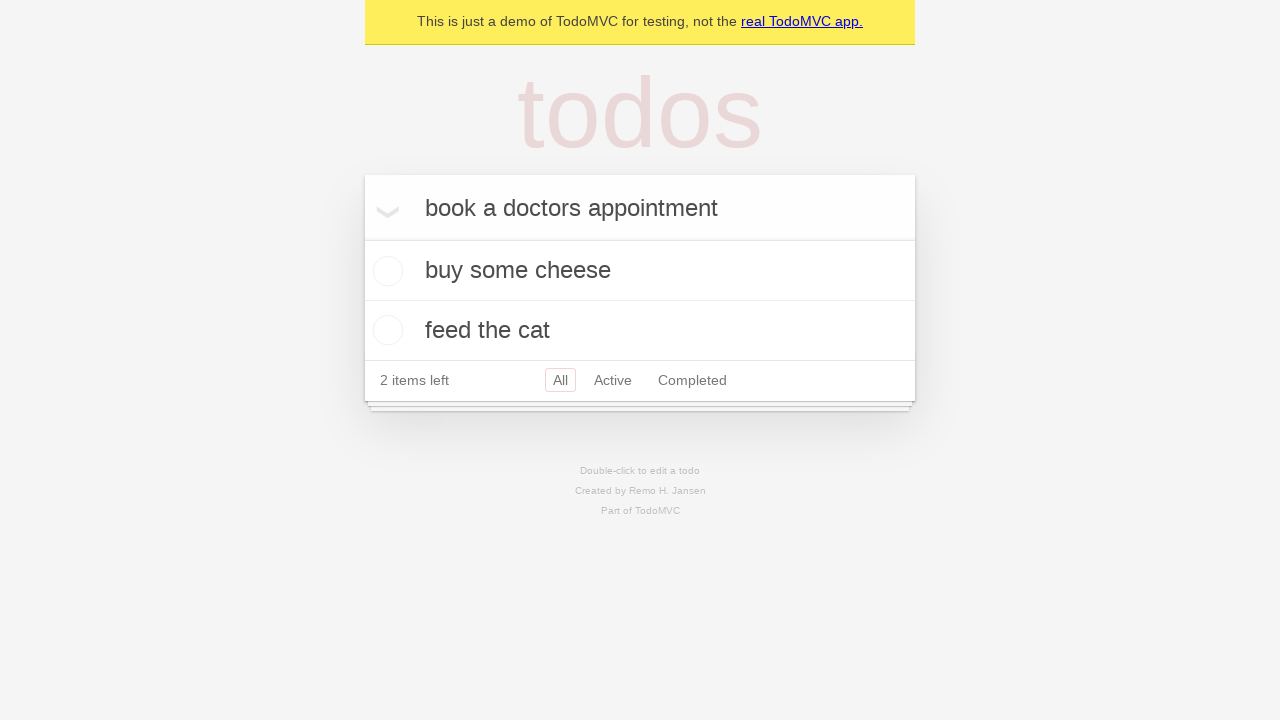

Pressed Enter to add third todo on internal:attr=[placeholder="What needs to be done?"i]
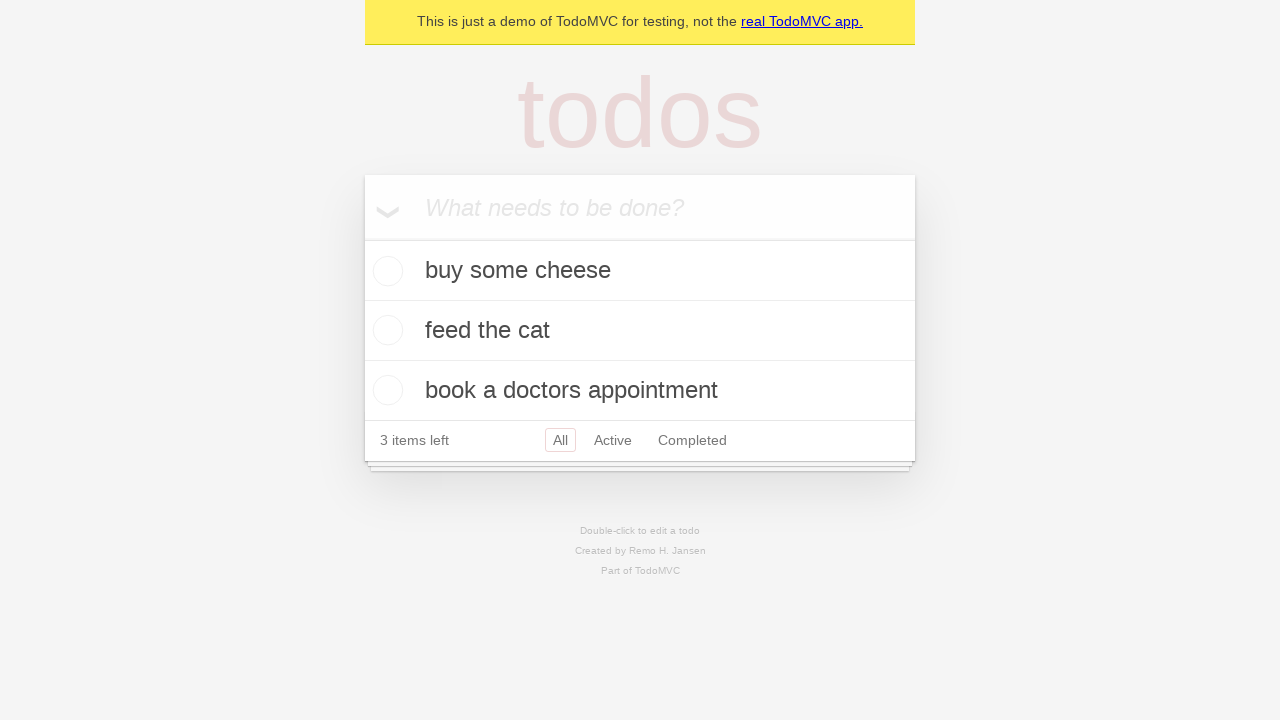

Checked the second todo item at (385, 330) on internal:testid=[data-testid="todo-item"s] >> nth=1 >> internal:role=checkbox
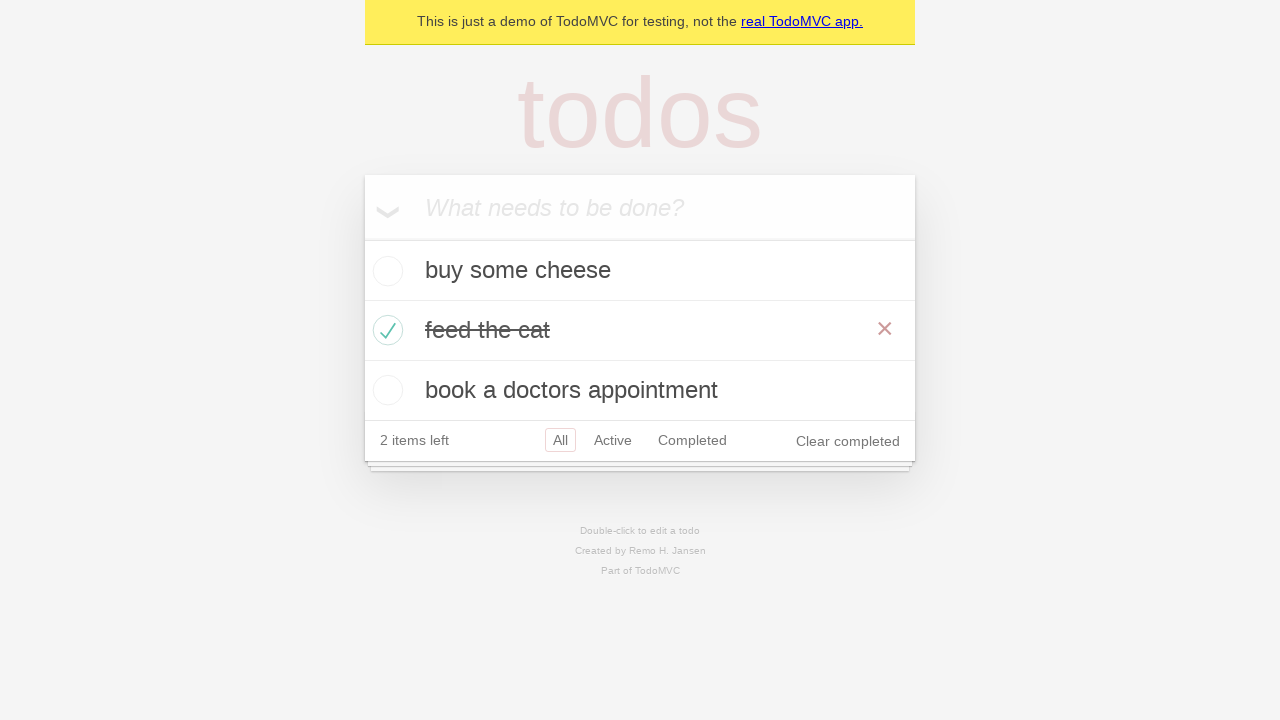

Clicked Active filter to display active todos only at (613, 440) on internal:role=link[name="Active"i]
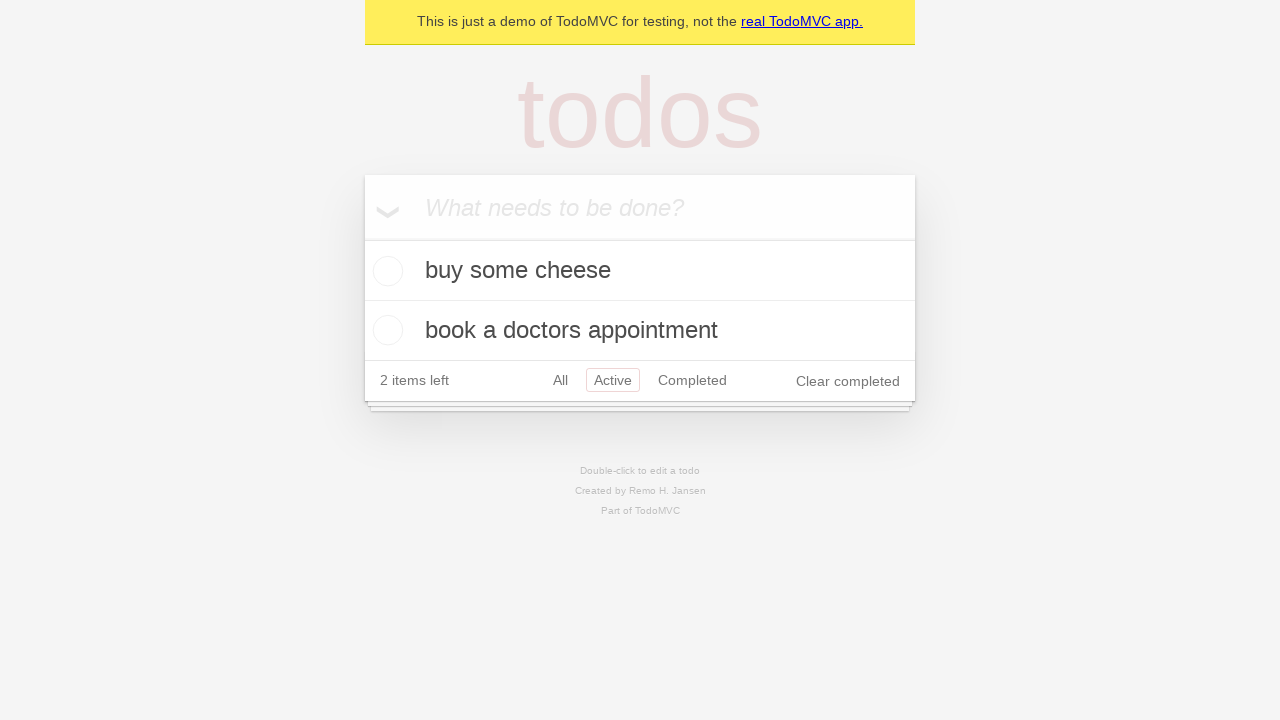

Clicked Completed filter to display completed todos only at (692, 380) on internal:role=link[name="Completed"i]
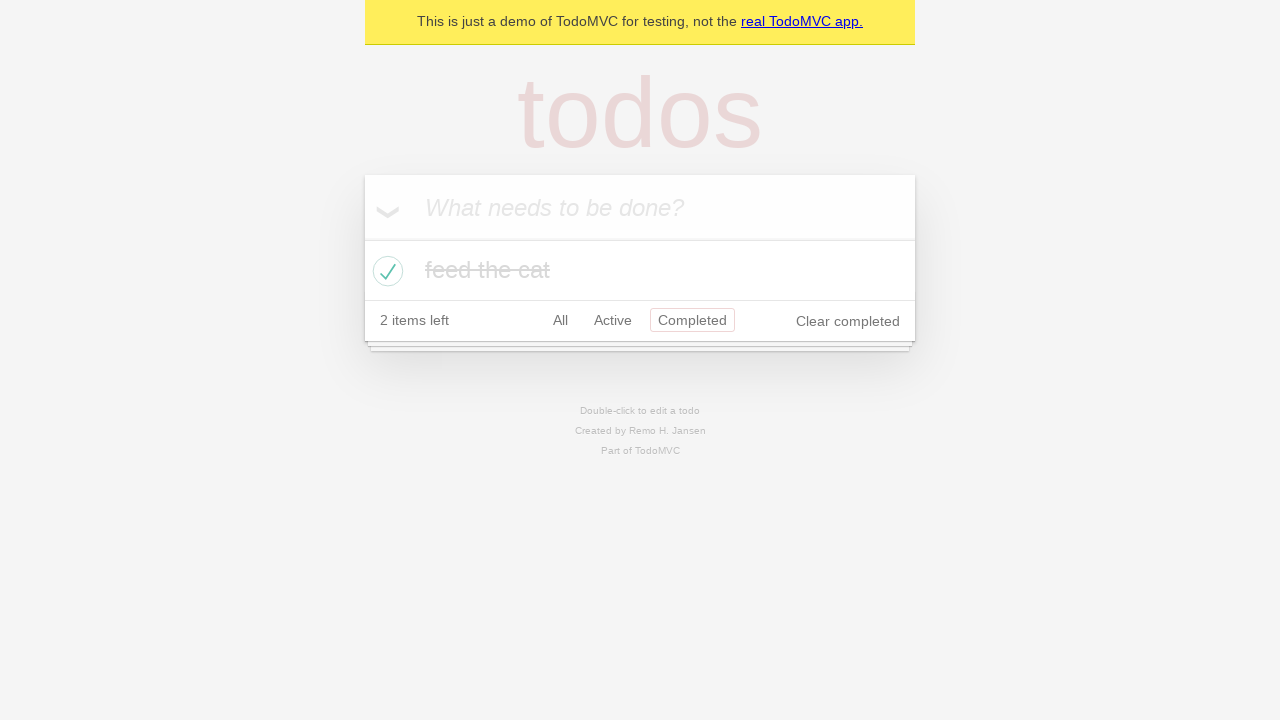

Clicked All filter to display all items at (560, 320) on internal:role=link[name="All"i]
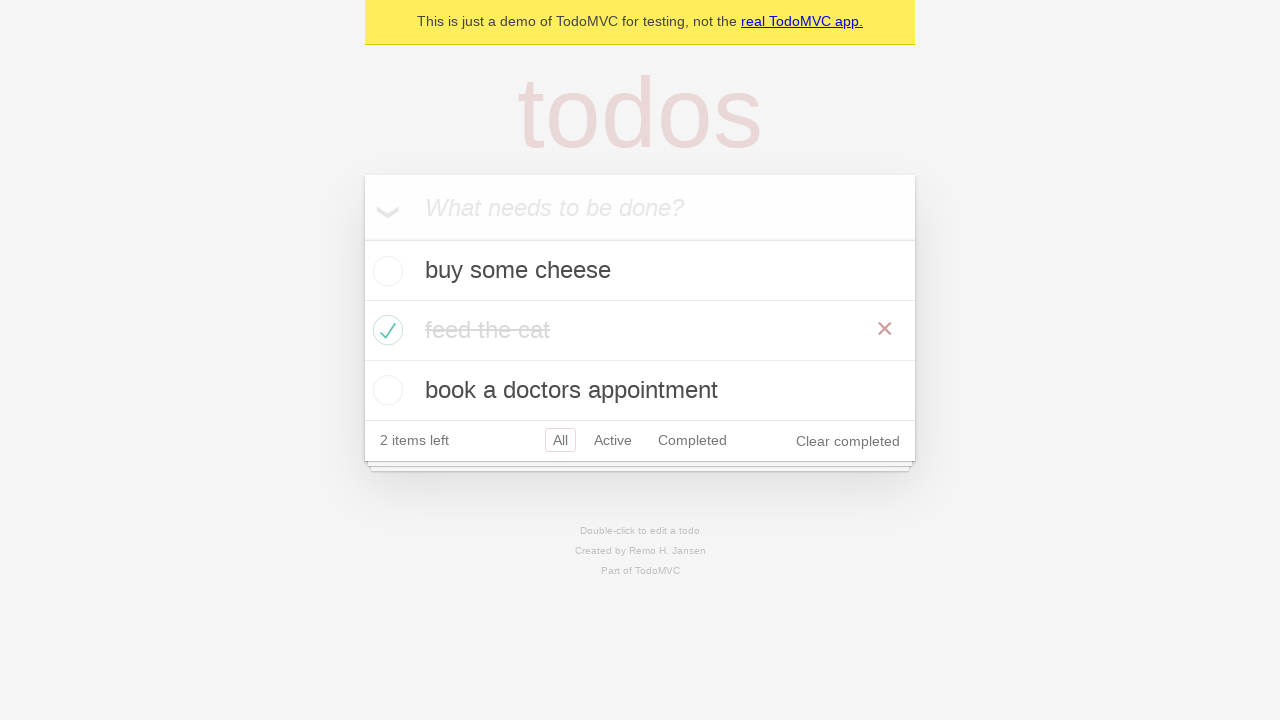

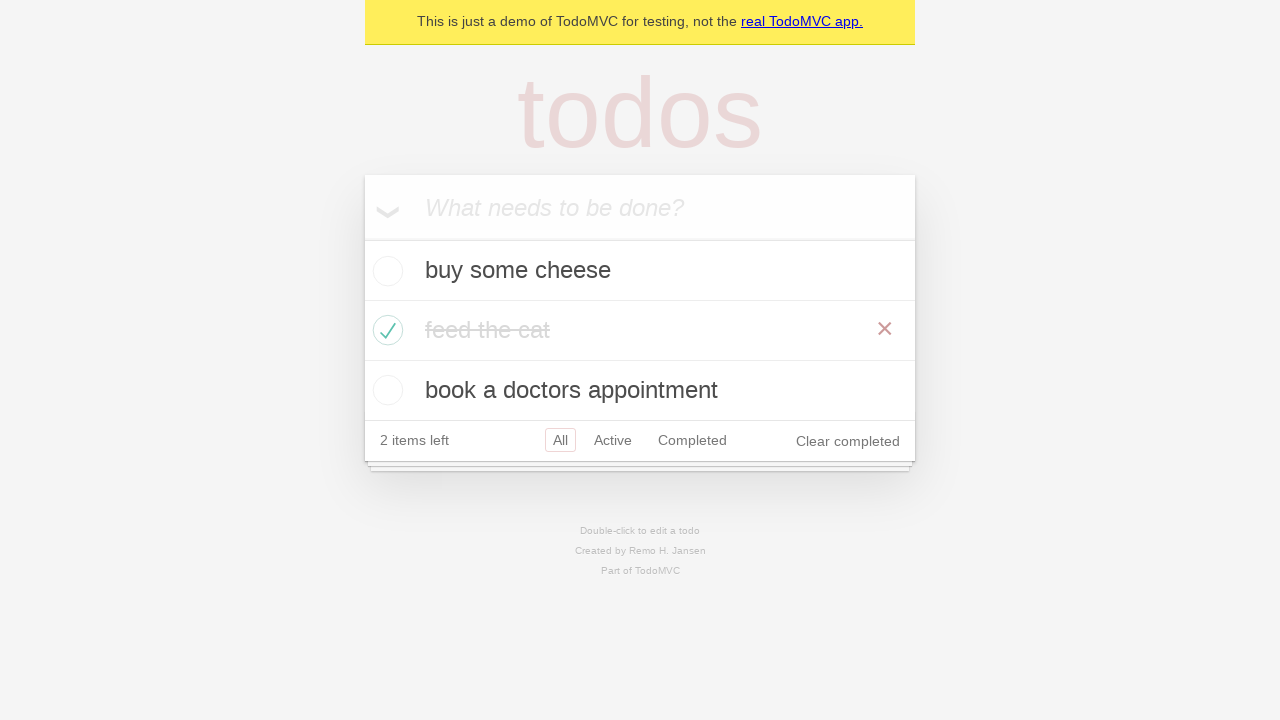